Tests adding a new customer to the banking application by filling in first name, last name, and post code fields, then submitting the form and accepting the confirmation alert.

Starting URL: https://www.globalsqa.com/angularJs-protractor/BankingProject/#/manager

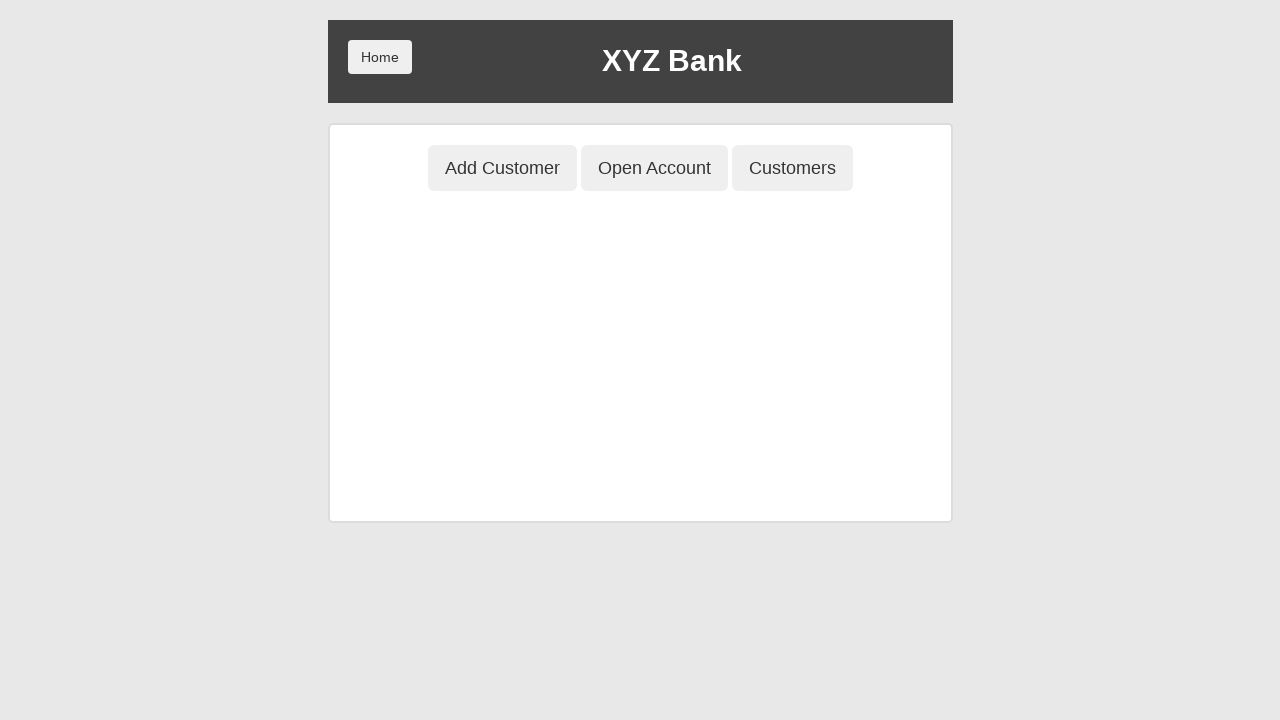

Clicked 'Add Customer' button at (502, 168) on xpath=//button[contains(text(),'Add Customer')]
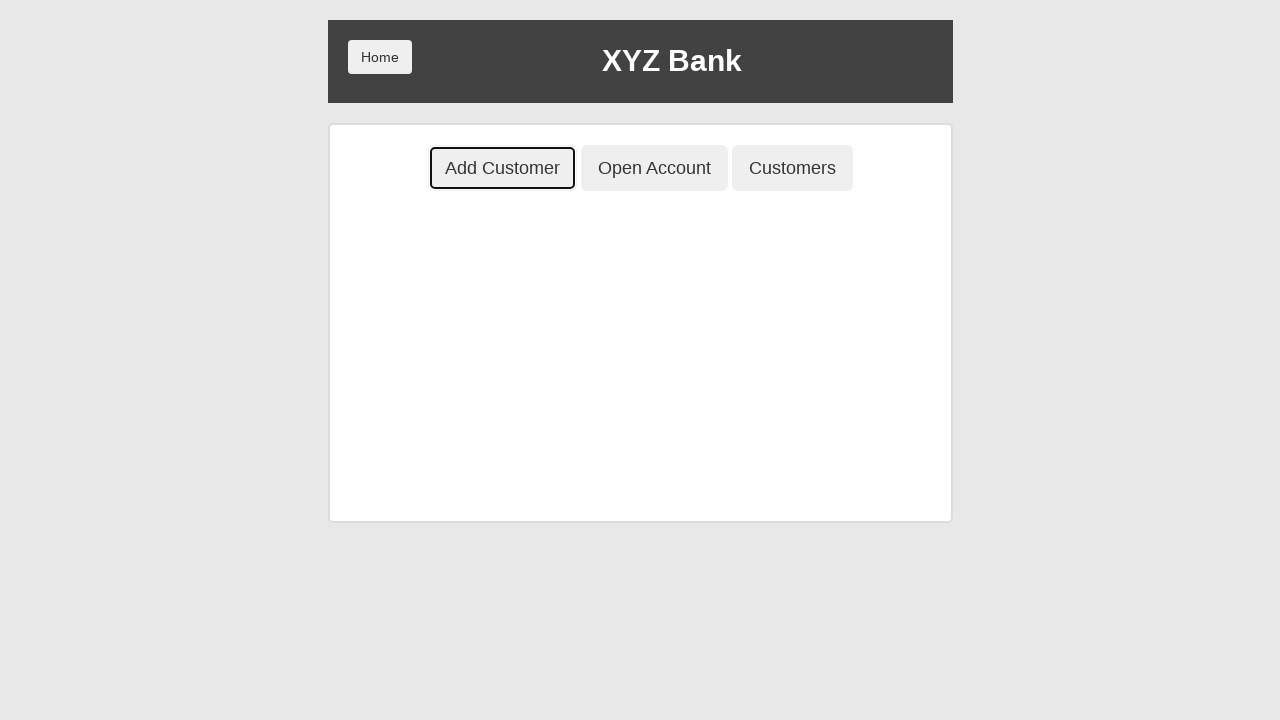

Entered first name 'Thuy' on //input[@placeholder='First Name']
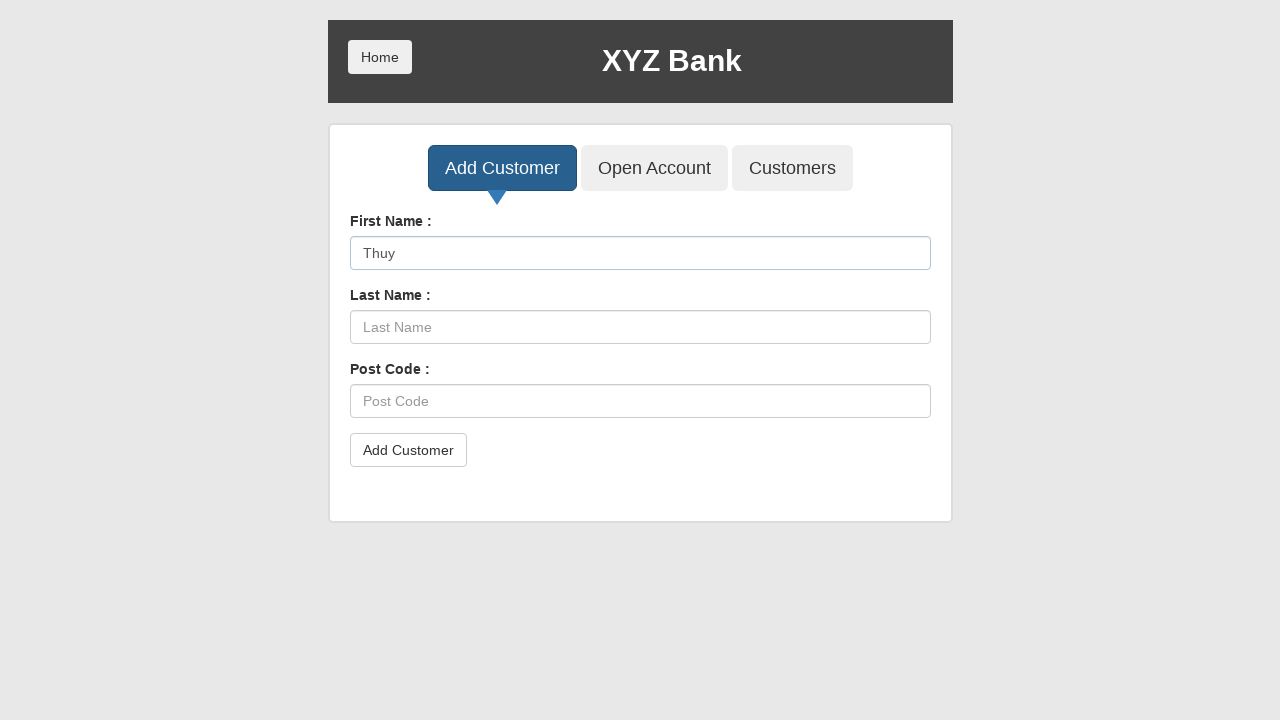

Entered last name 'Nguyen' on //input[@placeholder='Last Name']
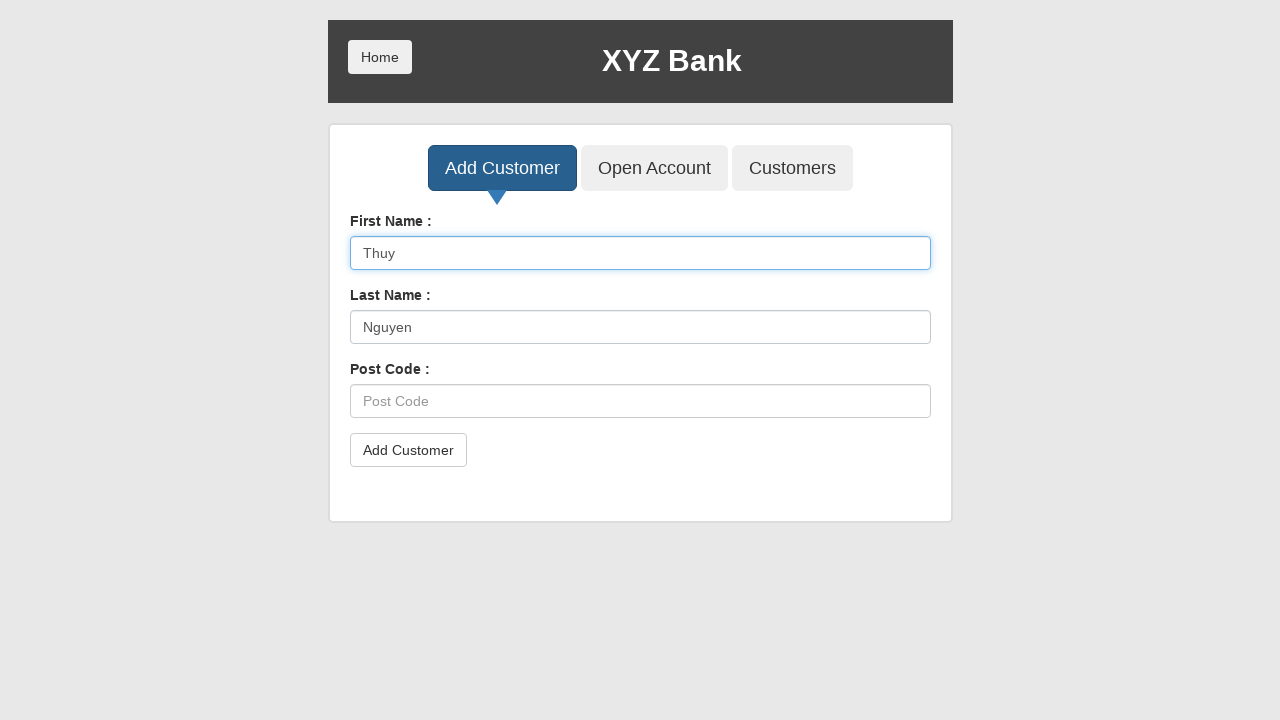

Entered post code 'abc345' on //input[@placeholder='Post Code']
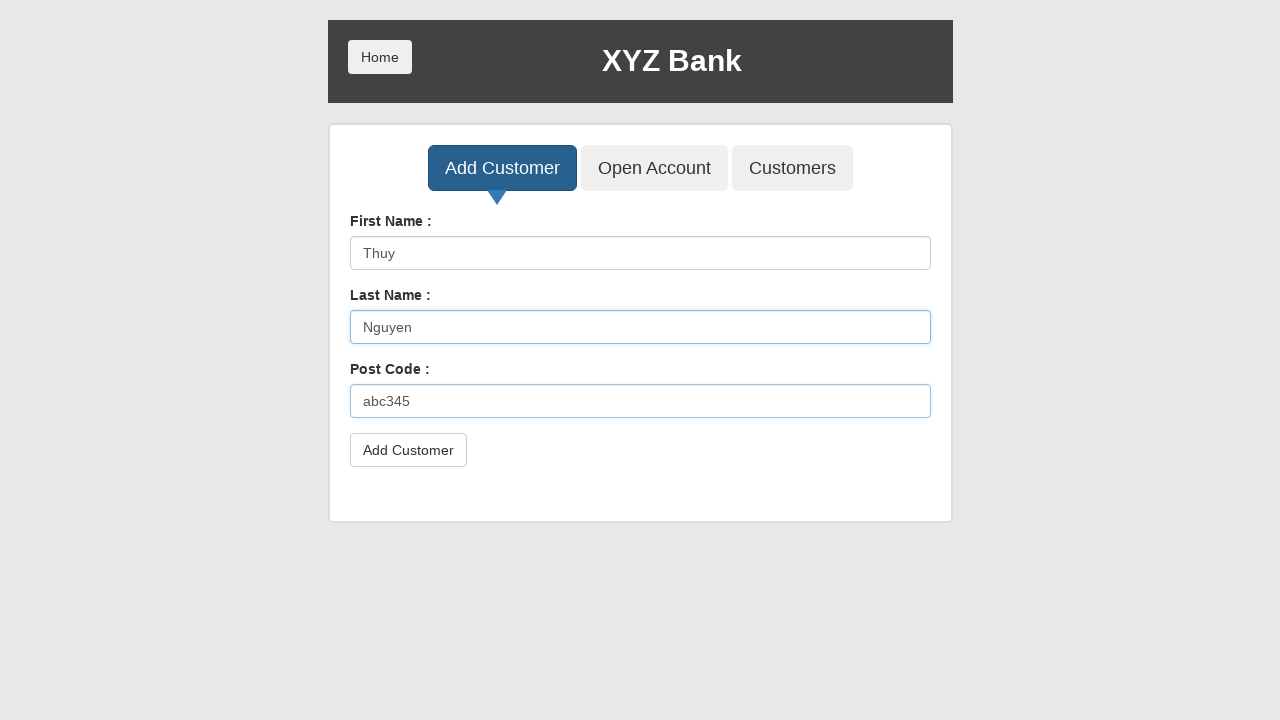

Clicked submit button to add customer at (408, 450) on xpath=//button[@type='submit']
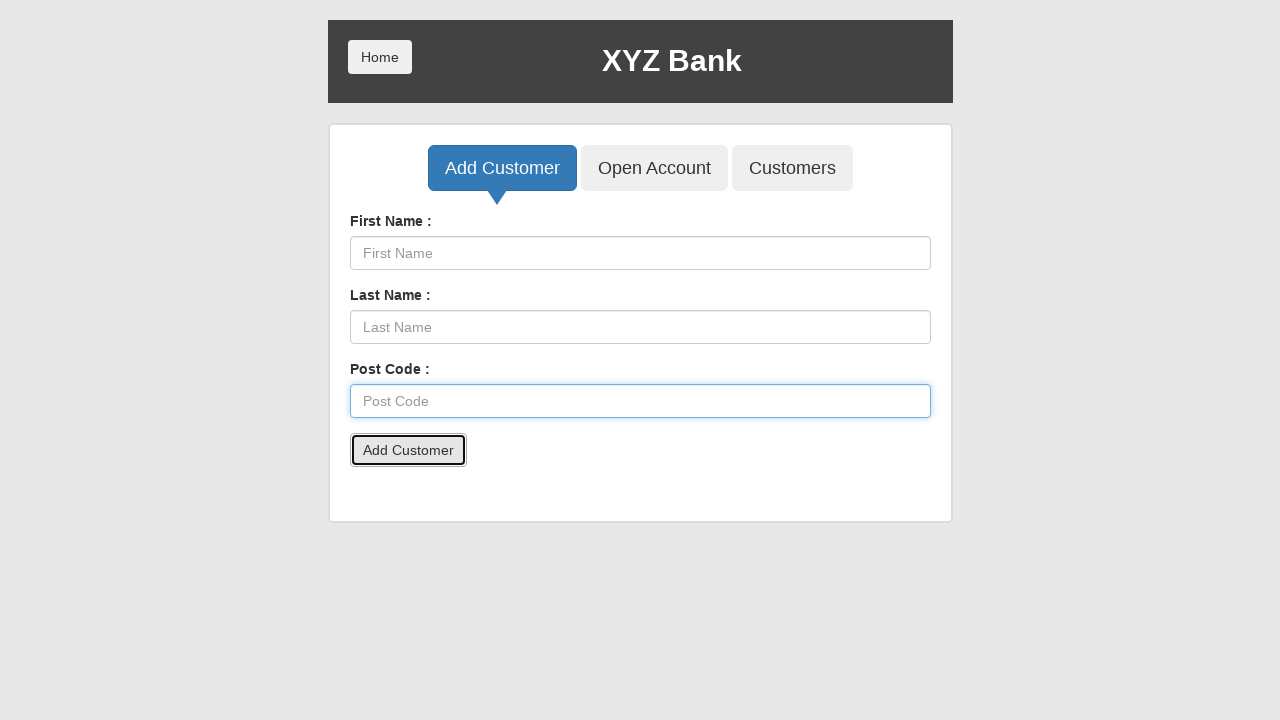

Accepted confirmation alert
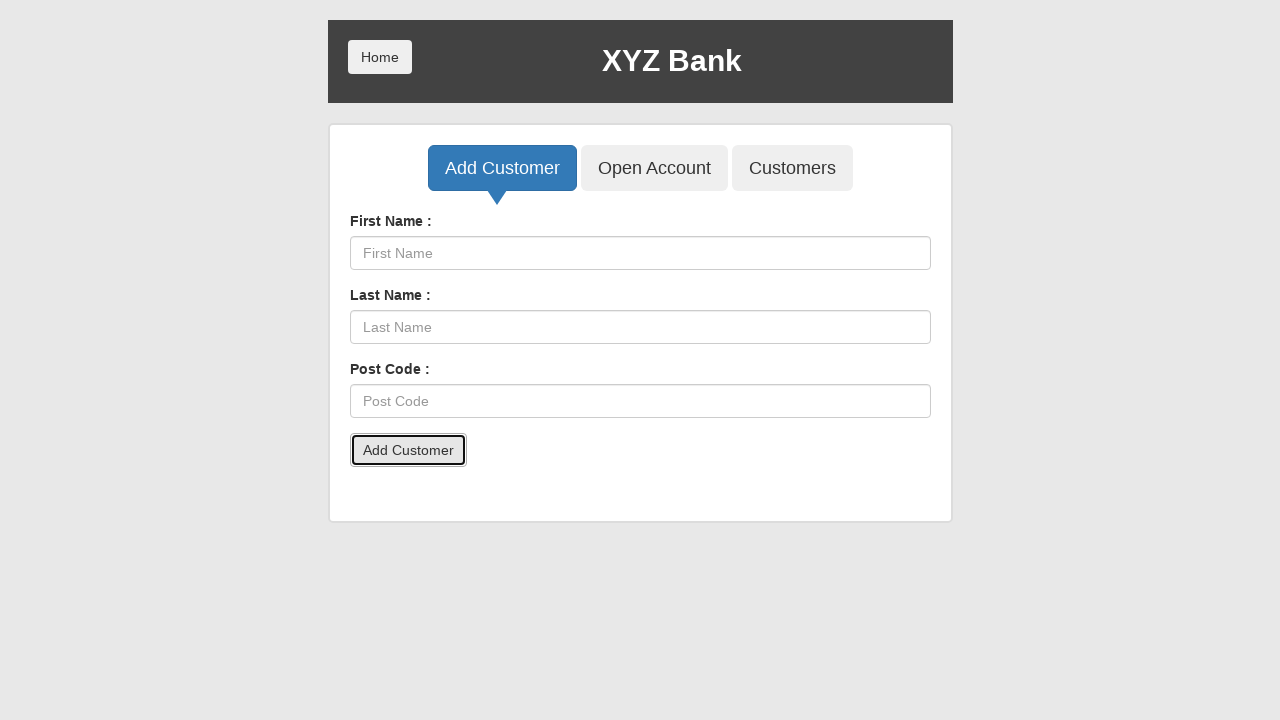

Waited 1000ms for page to process
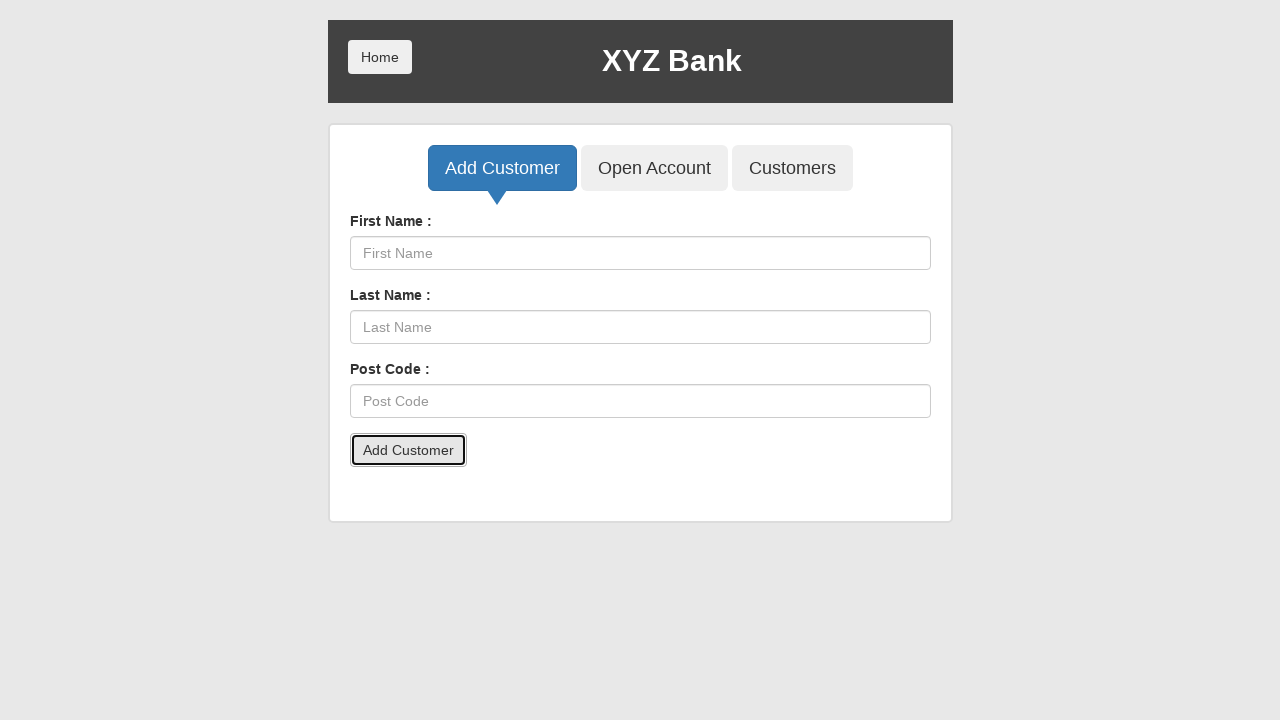

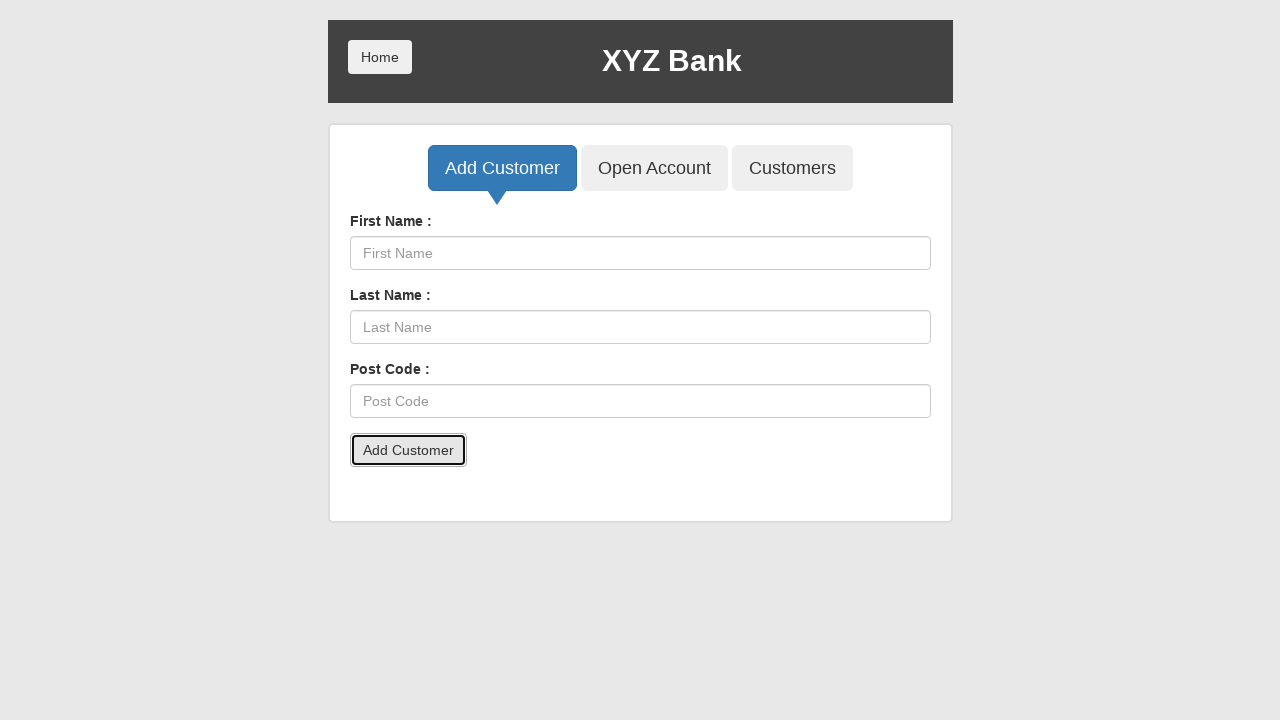